Tests adding a Samsung Galaxy S6 product to the shopping cart and validates the alert confirmation message

Starting URL: https://www.demoblaze.com/

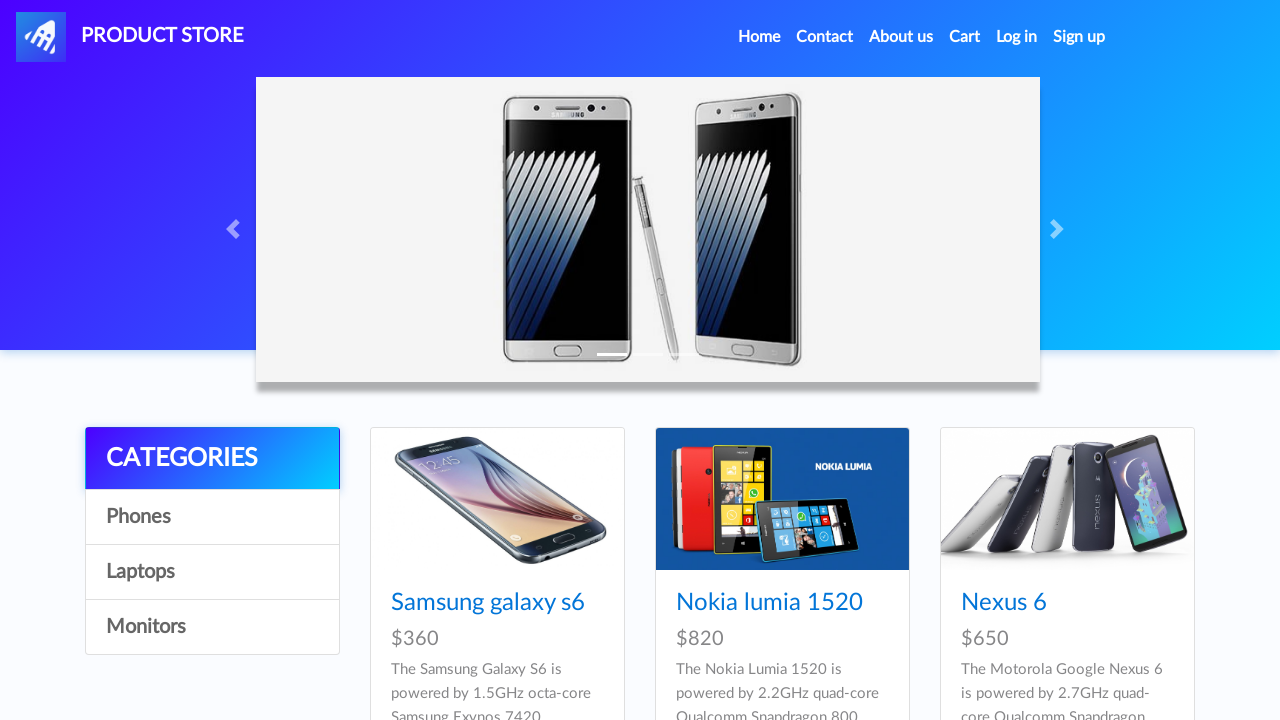

Clicked on Samsung Galaxy S6 product link at (488, 603) on text=Samsung galaxy s6
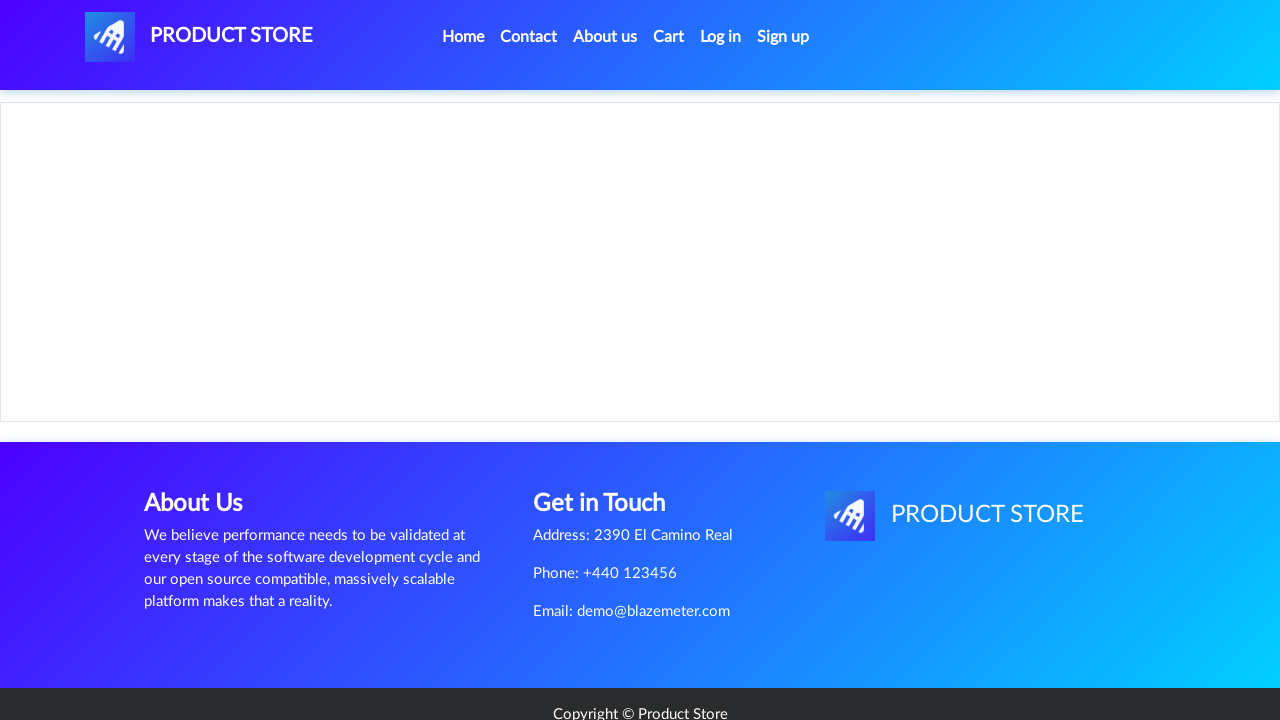

Product page loaded with 'Add to cart' button visible
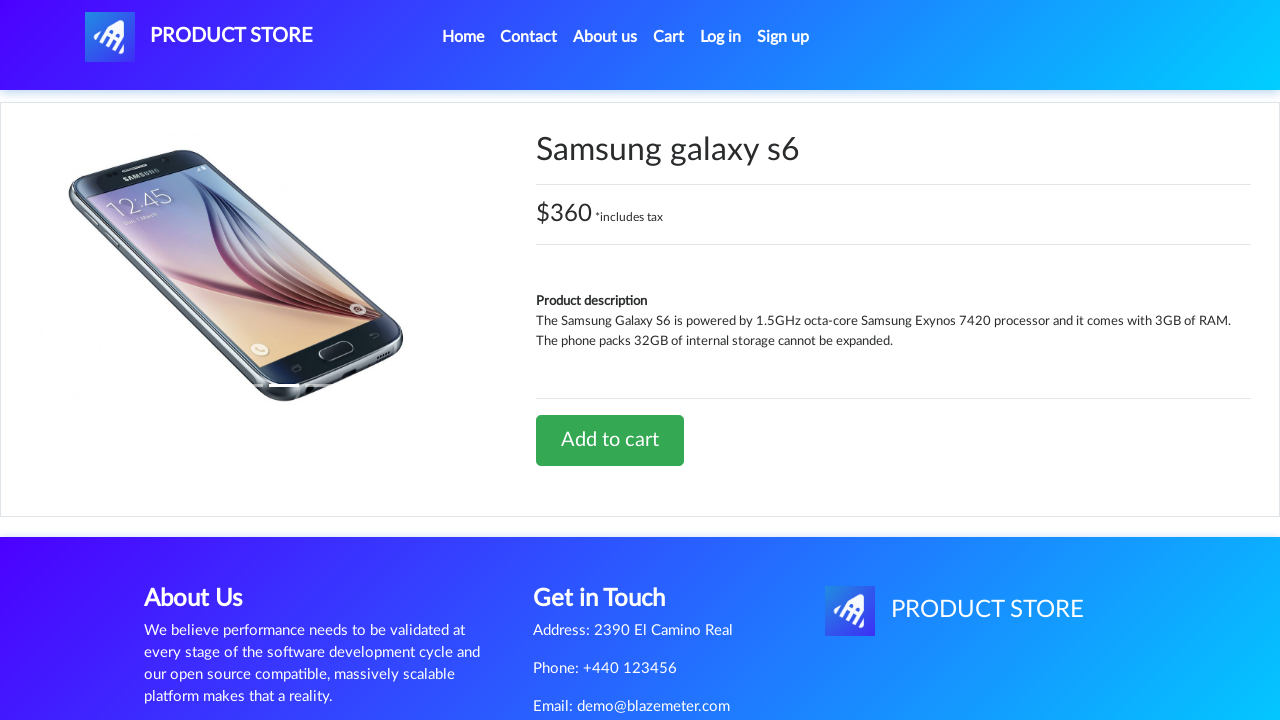

Clicked 'Add to cart' button for Samsung Galaxy S6 at (610, 440) on a:has-text('Add to cart')
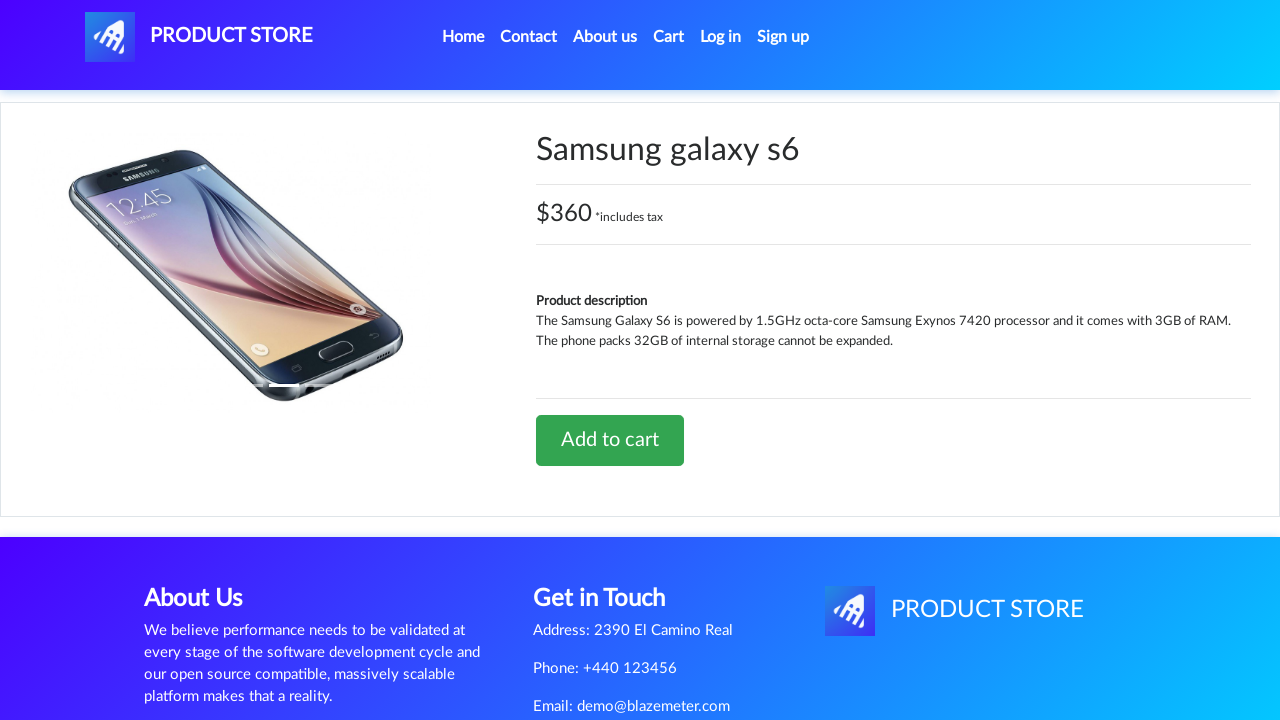

Set up alert dialog handler to accept confirmation
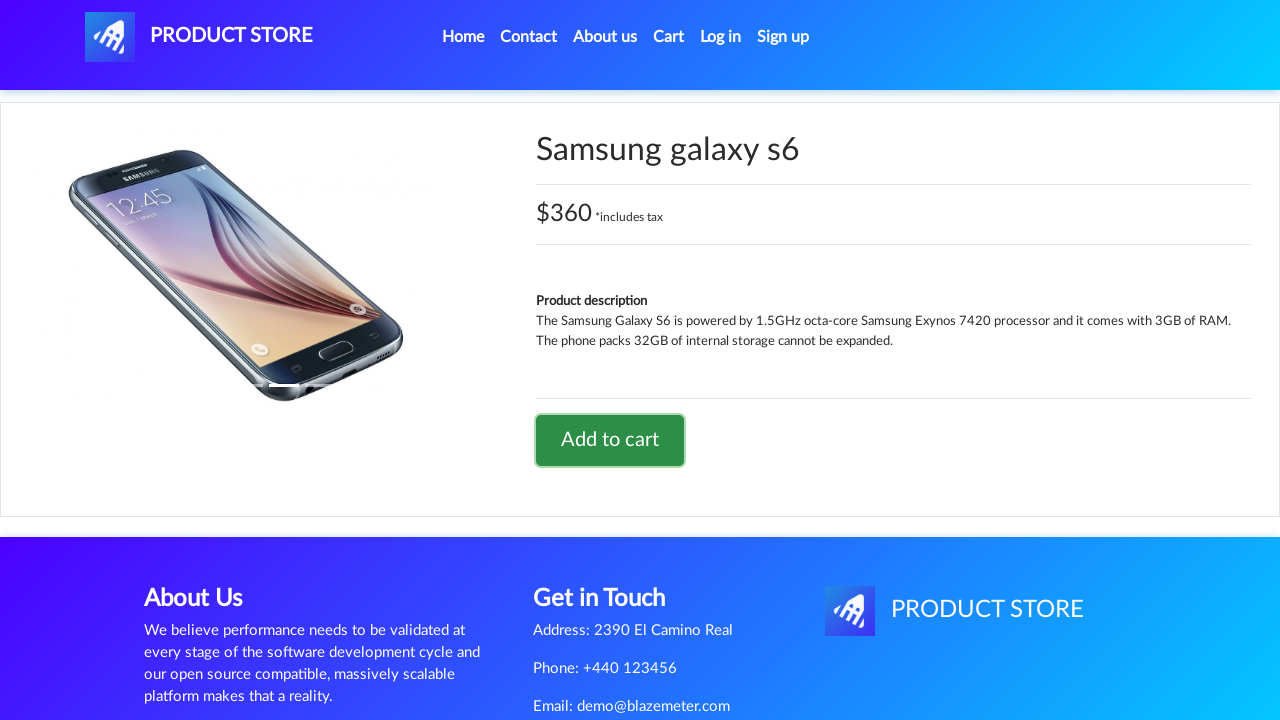

Waited for alert confirmation message to appear
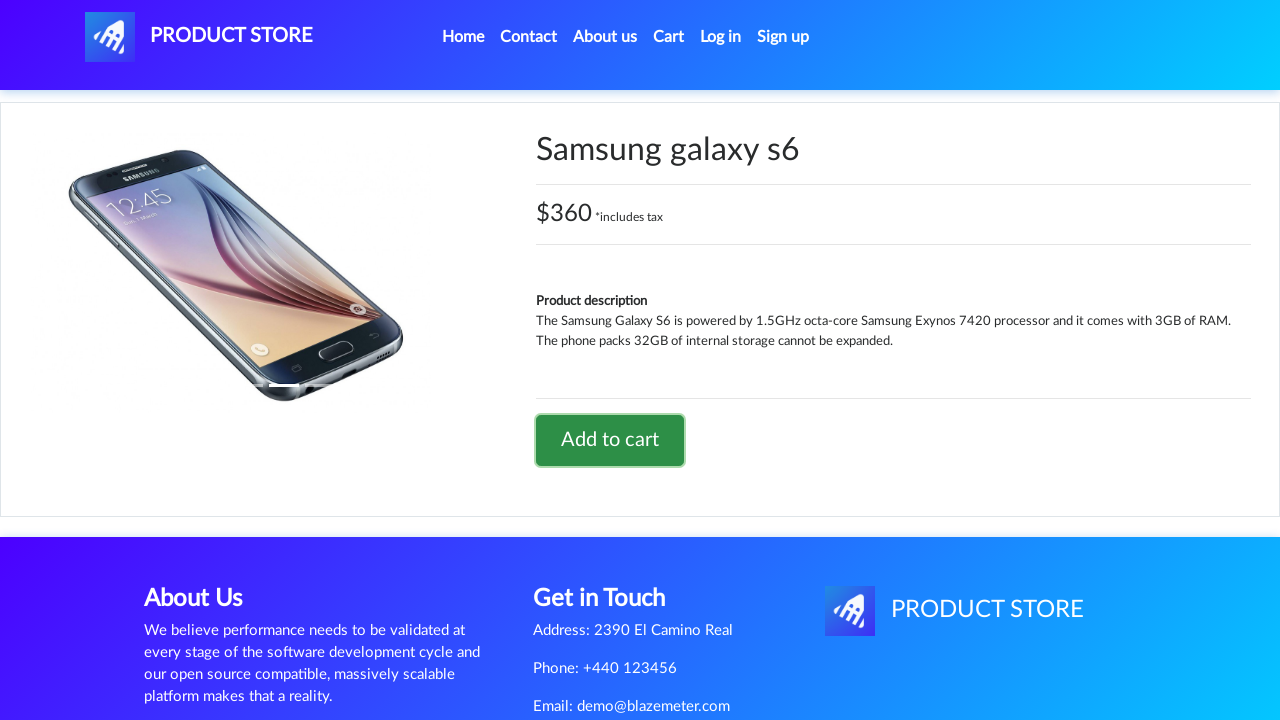

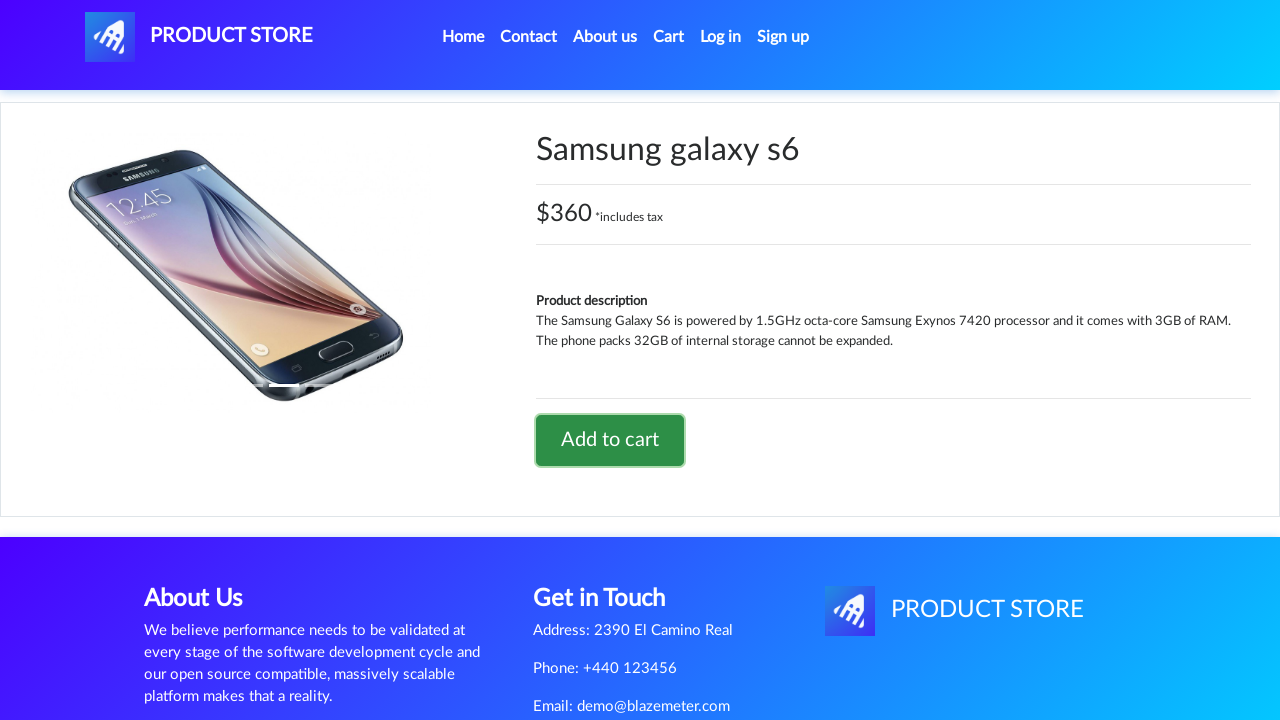